Tests right-click context menu functionality by right-clicking on an element and selecting Delete from the context menu

Starting URL: https://swisnl.github.io/jQuery-contextMenu/demo.html

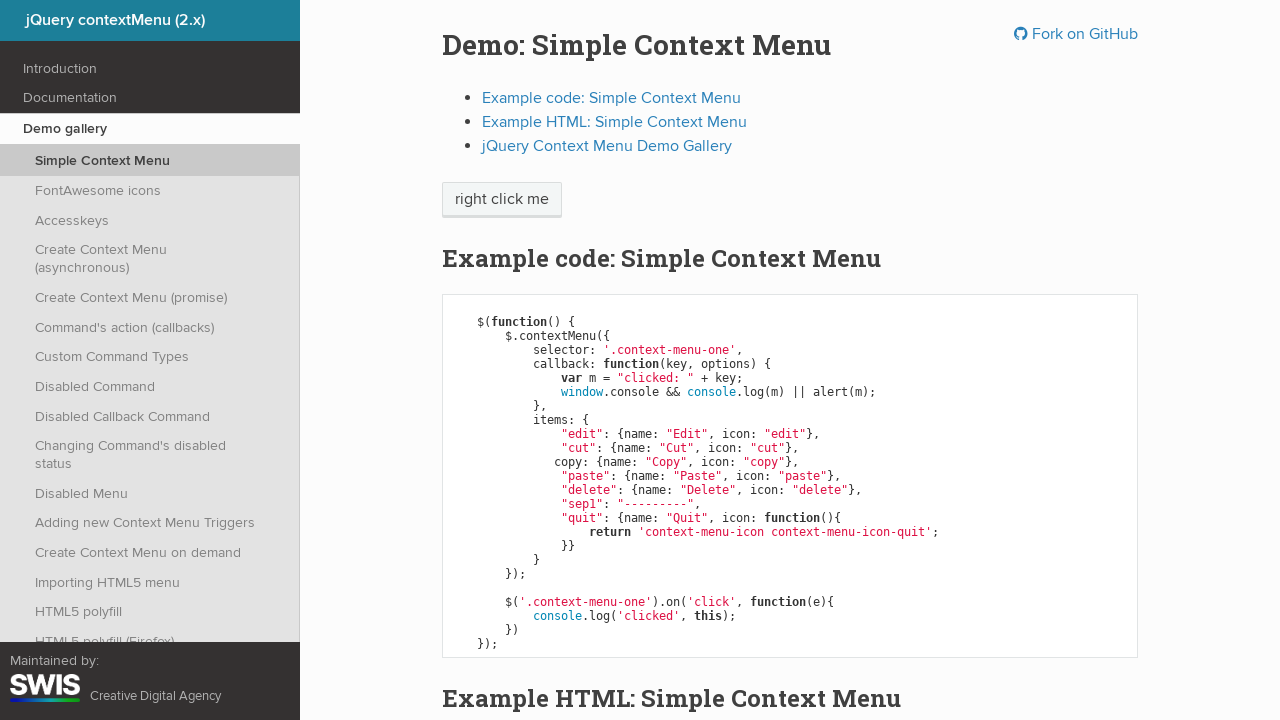

Navigated to jQuery contextMenu demo page
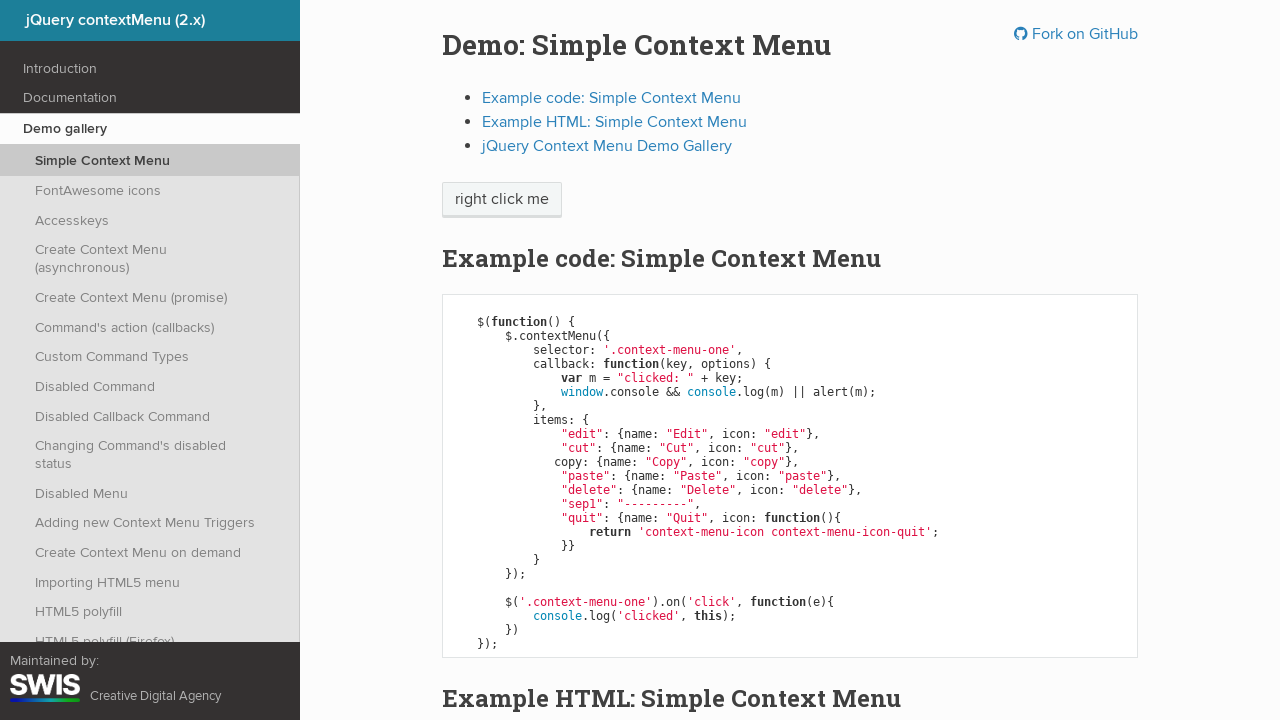

Right-clicked on 'right click me' element to open context menu at (502, 200) on //span[contains(.,'right click me')]
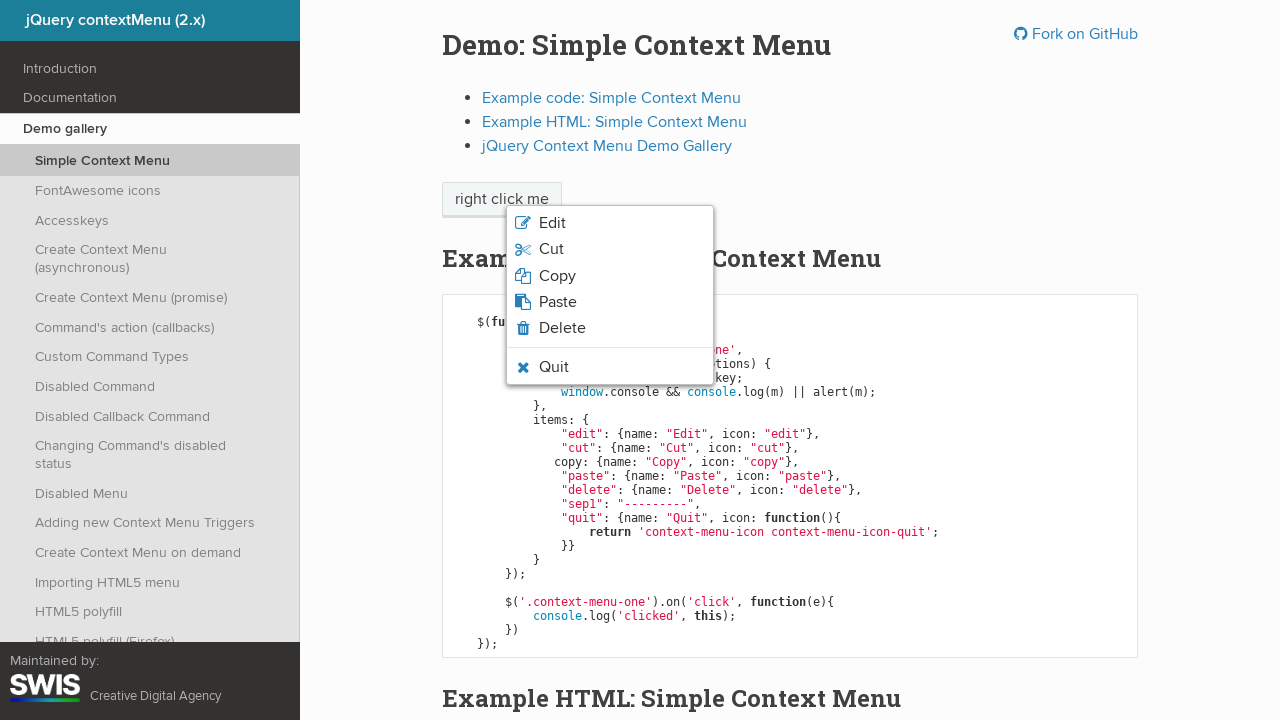

Clicked Delete option from context menu at (610, 328) on xpath=//li[contains(.,'Delete')]
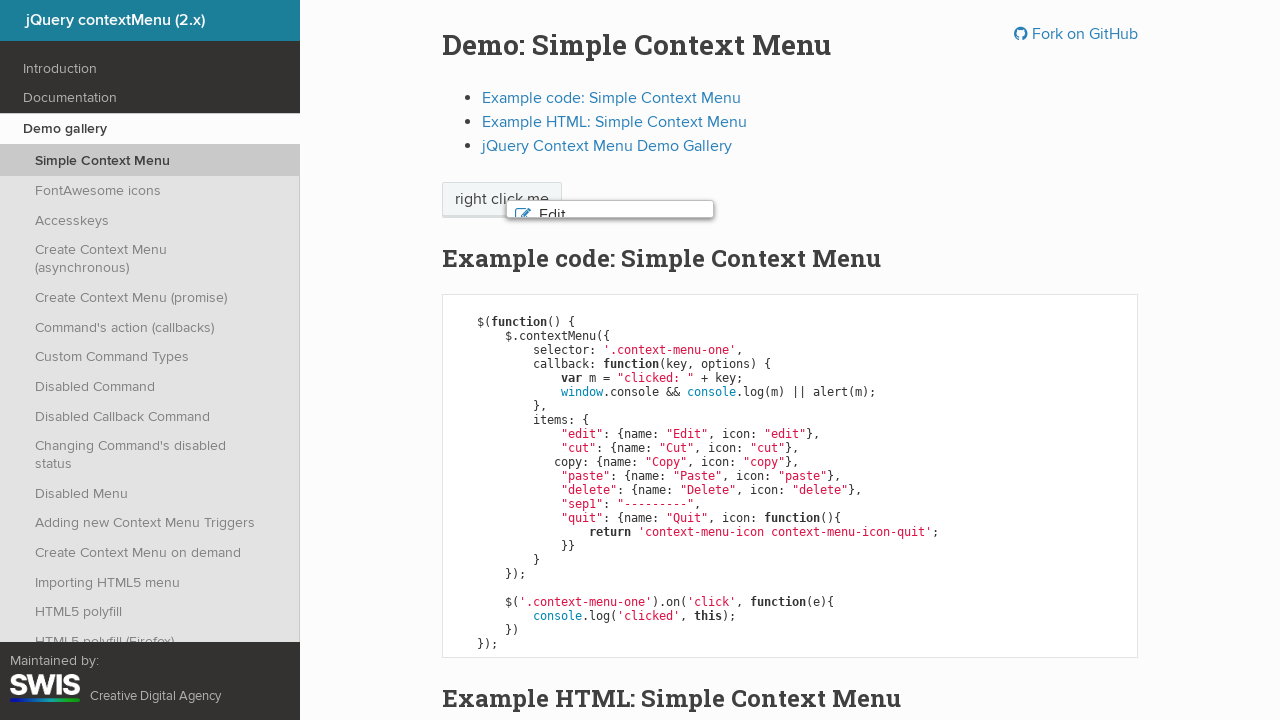

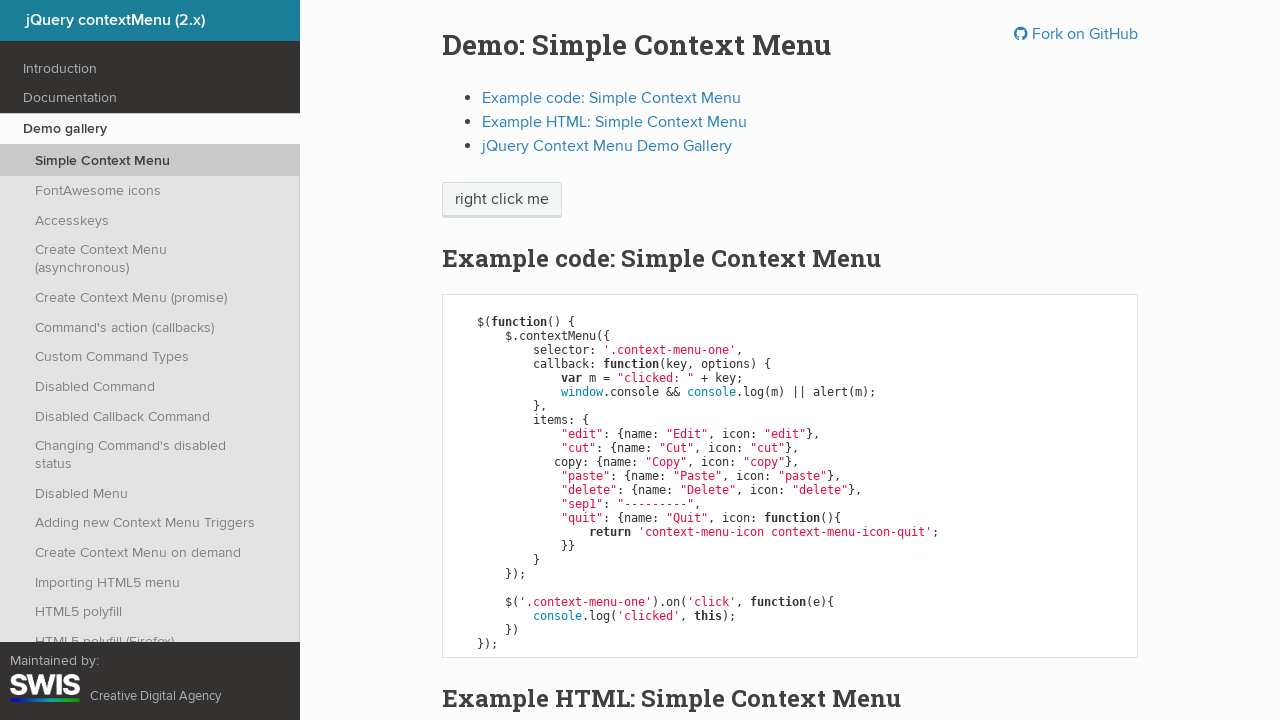